Navigates to Tour de France rankings page, clicks on the General Rankings tab, and cycles through different ranking category tabs (Individual, Team, etc.) to verify they load correctly.

Starting URL: https://www.letour.fr/en/rankings

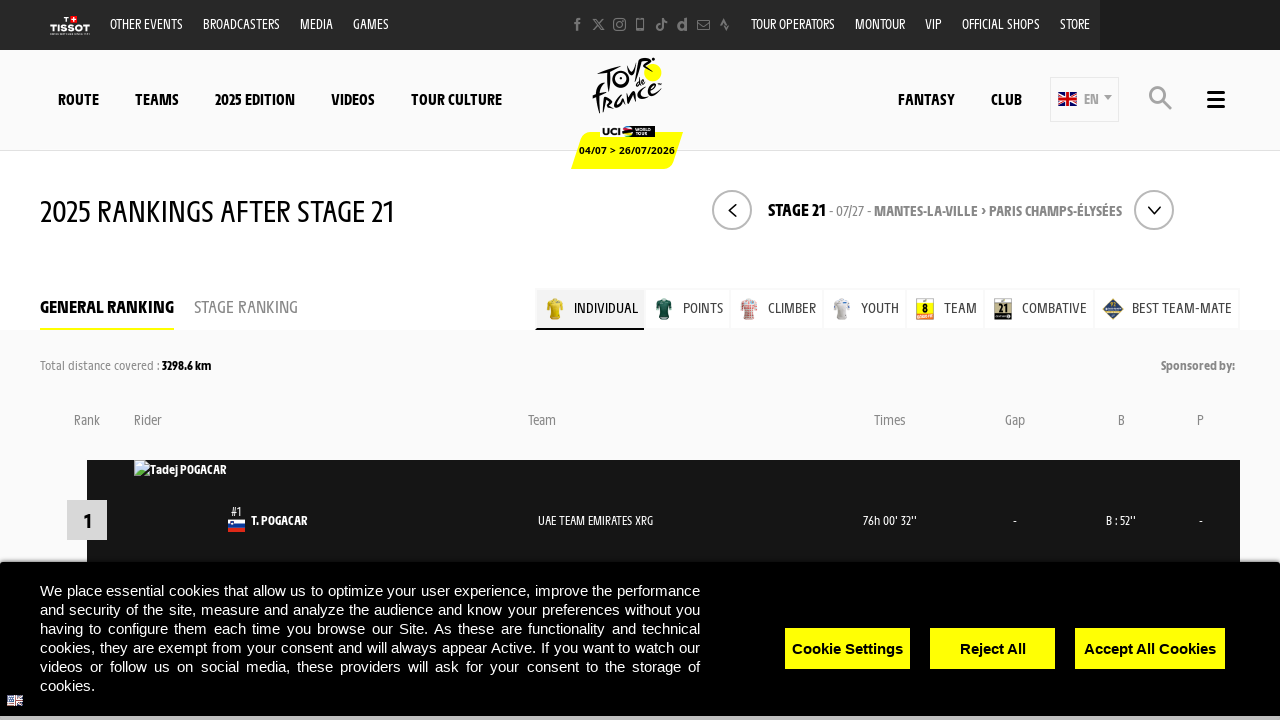

Stage selector became visible on Tour de France rankings page
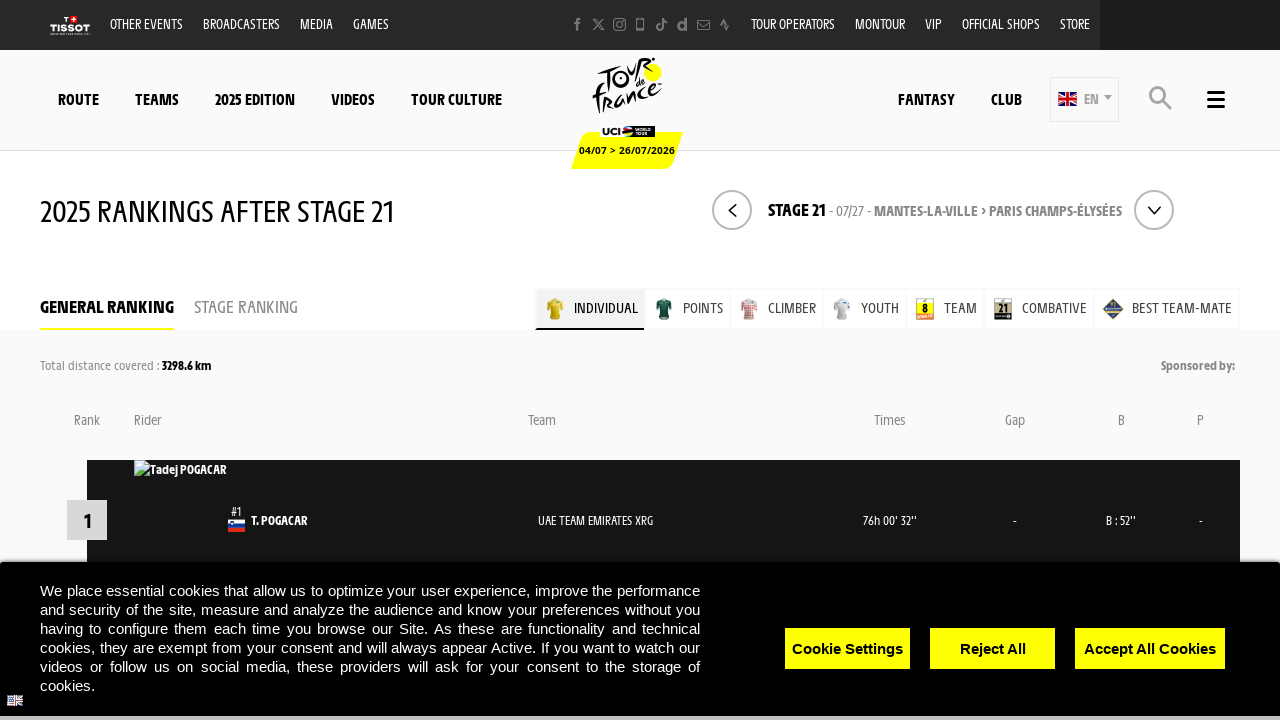

Clicked on General Rankings tab at (107, 306) on span[data-xtclick="ranking::tab::overall"]
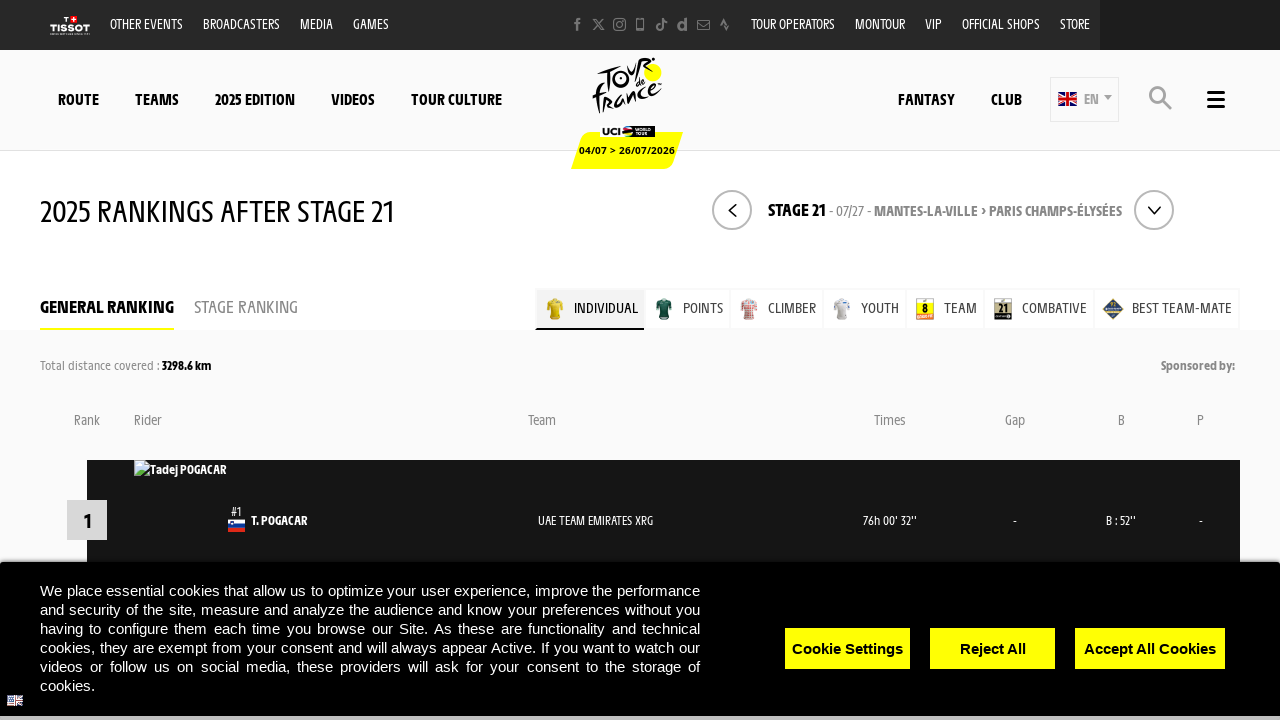

General ranking tabs loaded successfully
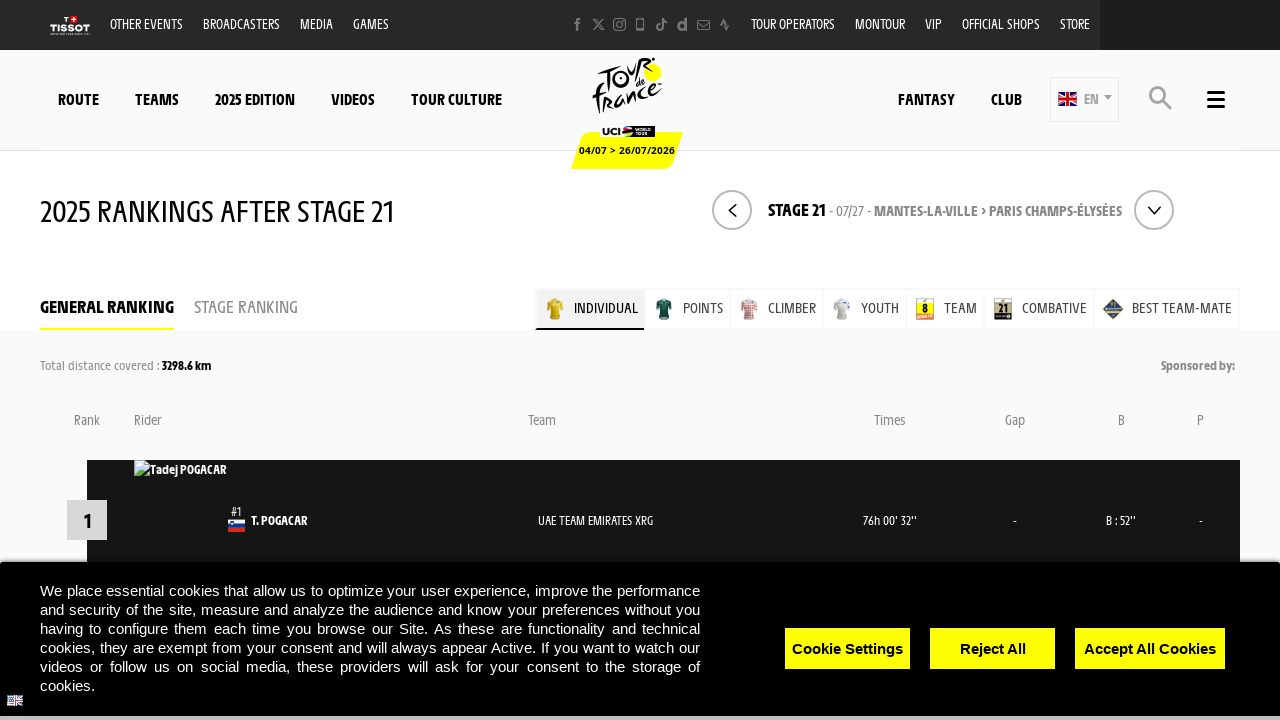

Retrieved 7 ranking category tabs
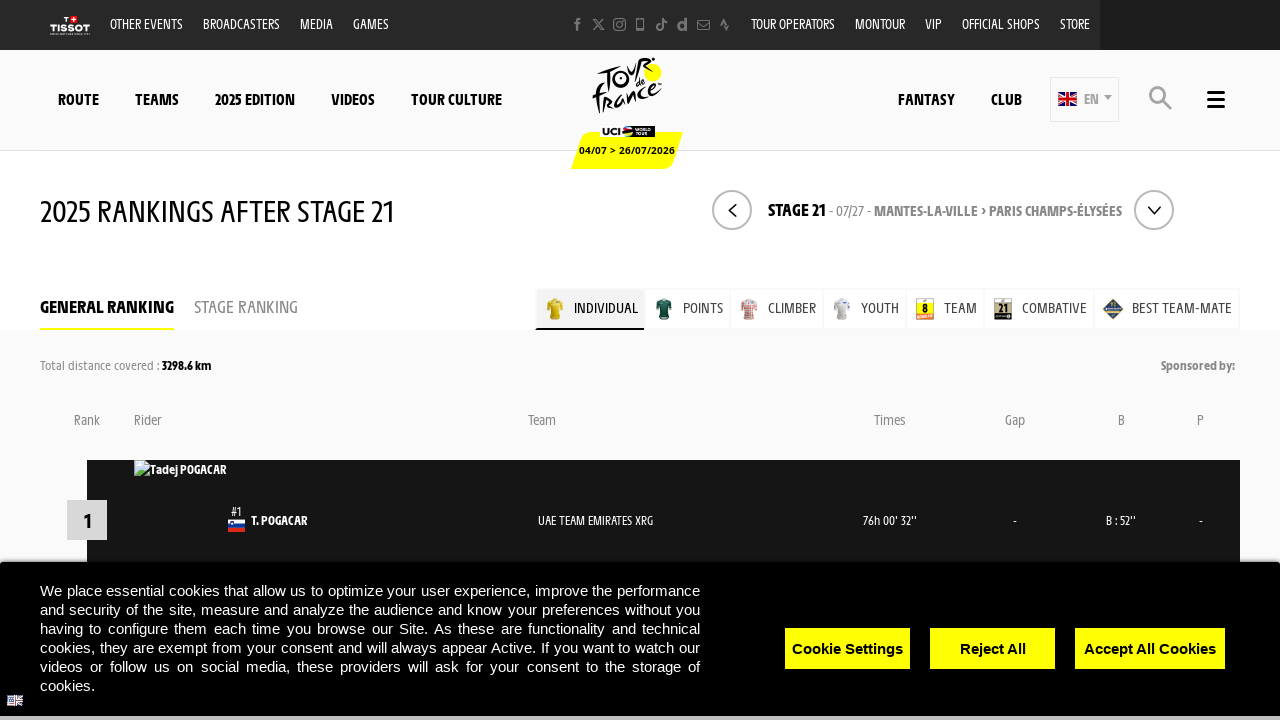

Clicked ranking category tab 1 at (555, 309) on span.js-tabs-ranking-nested.general >> nth=0
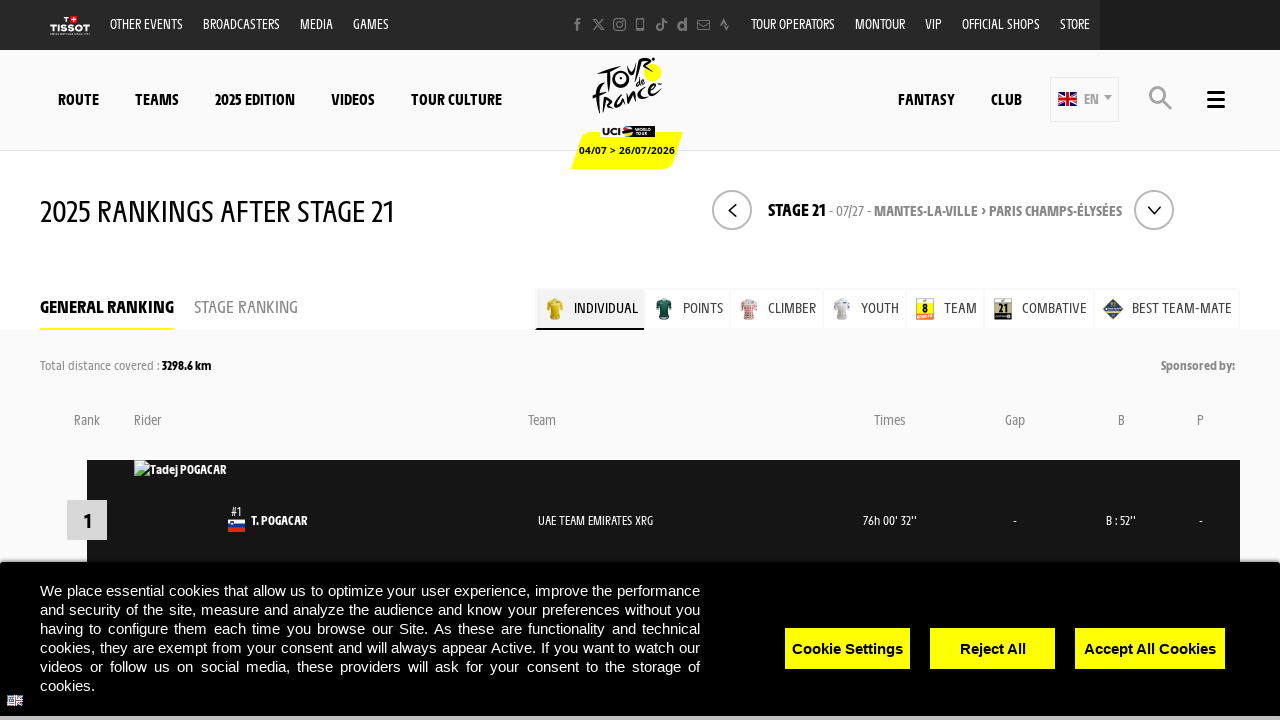

Ranking table rows loaded for category tab 1
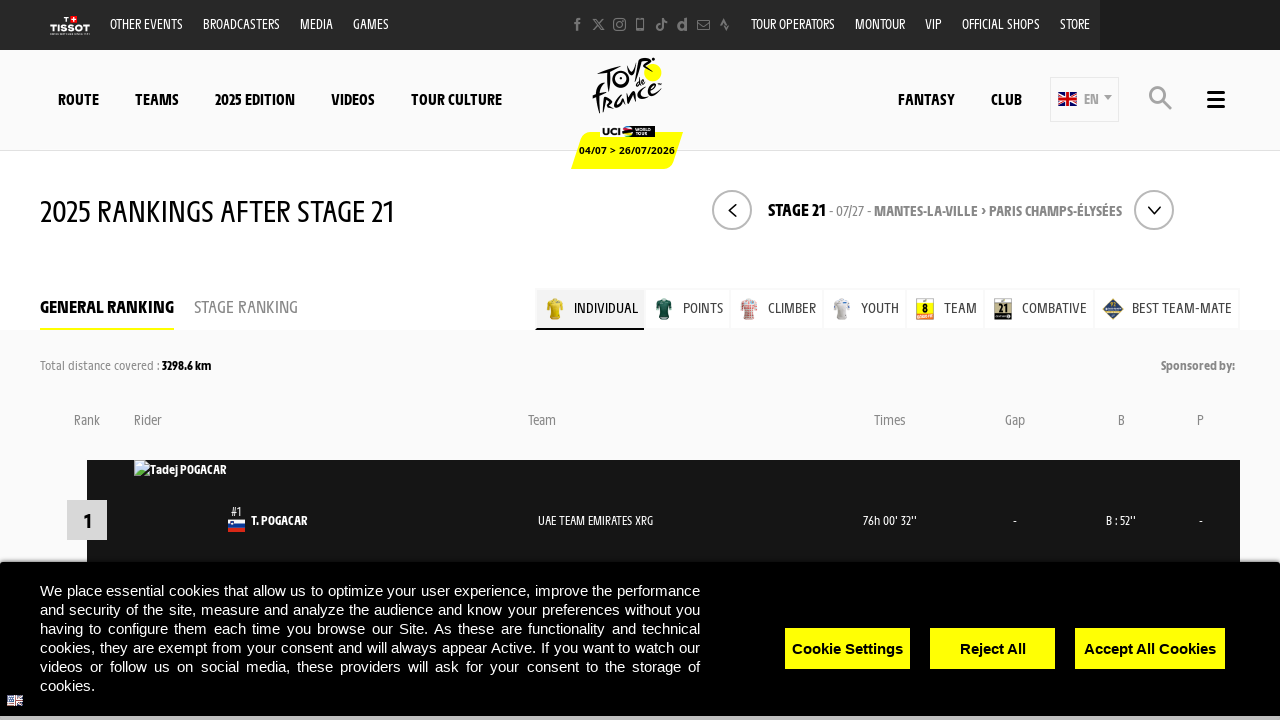

Clicked ranking category tab 2 at (664, 309) on span.js-tabs-ranking-nested.general >> nth=1
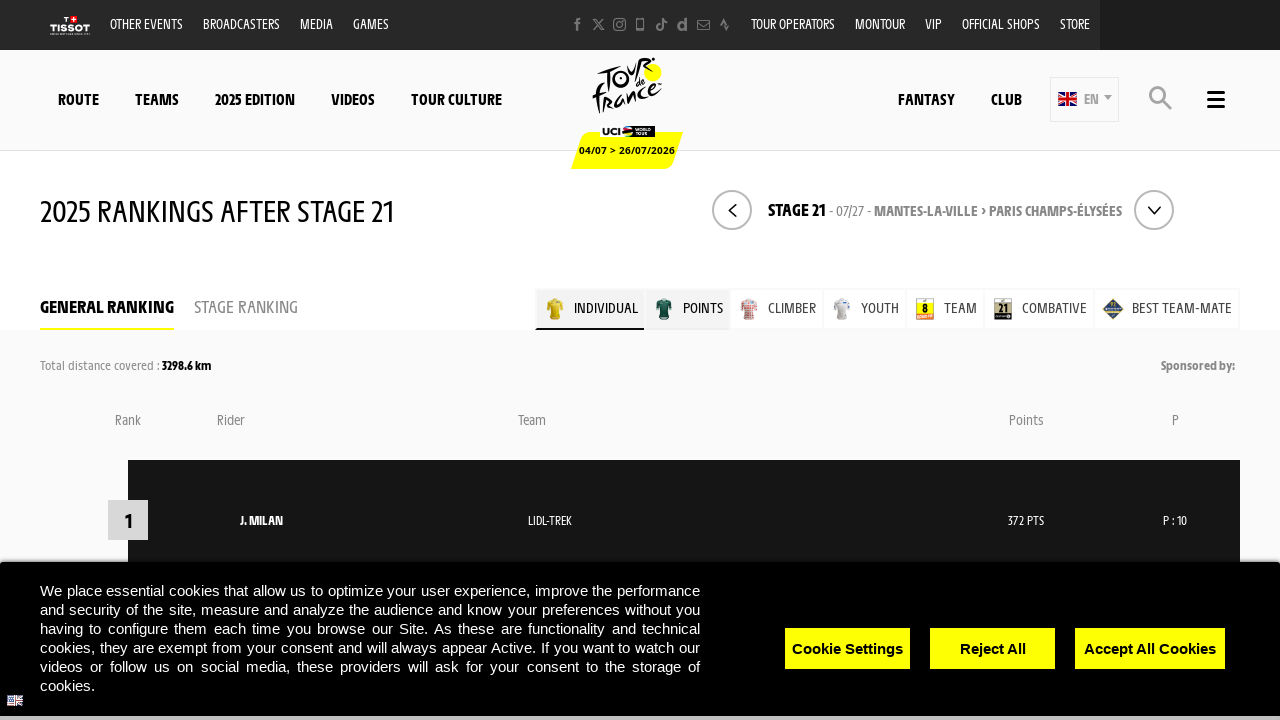

Ranking table rows loaded for category tab 2
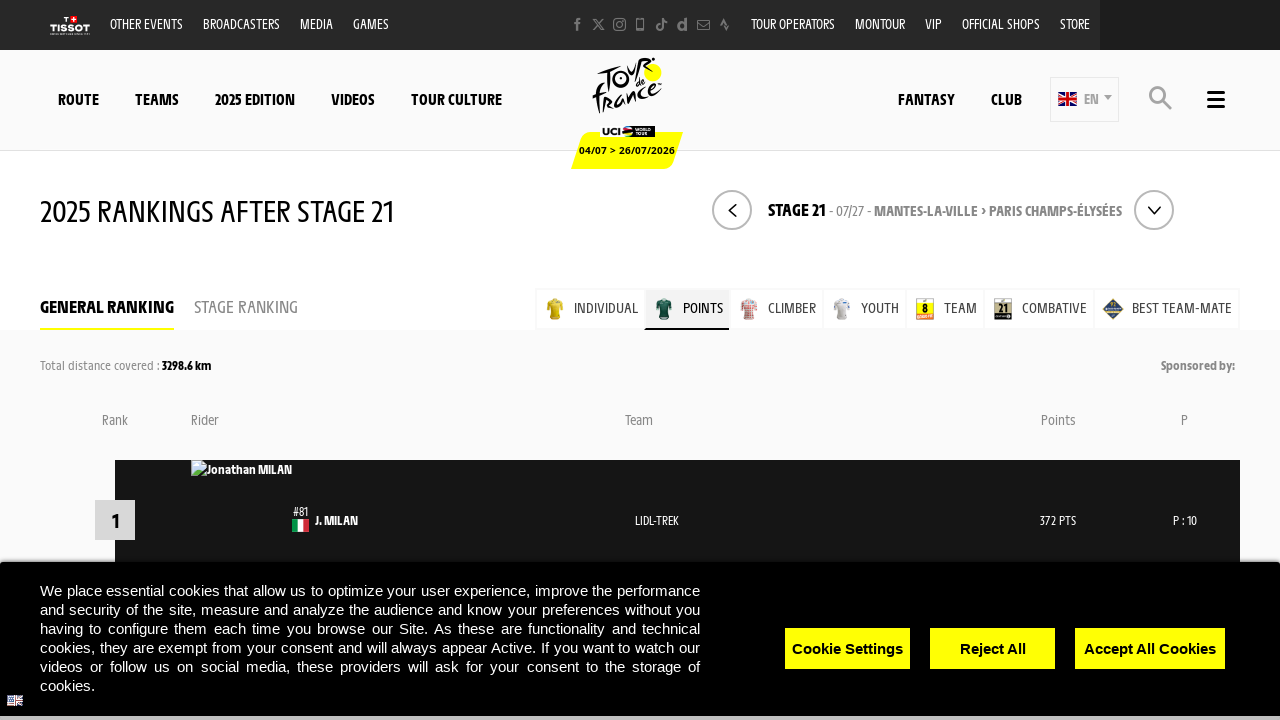

Clicked ranking category tab 3 at (749, 309) on span.js-tabs-ranking-nested.general >> nth=2
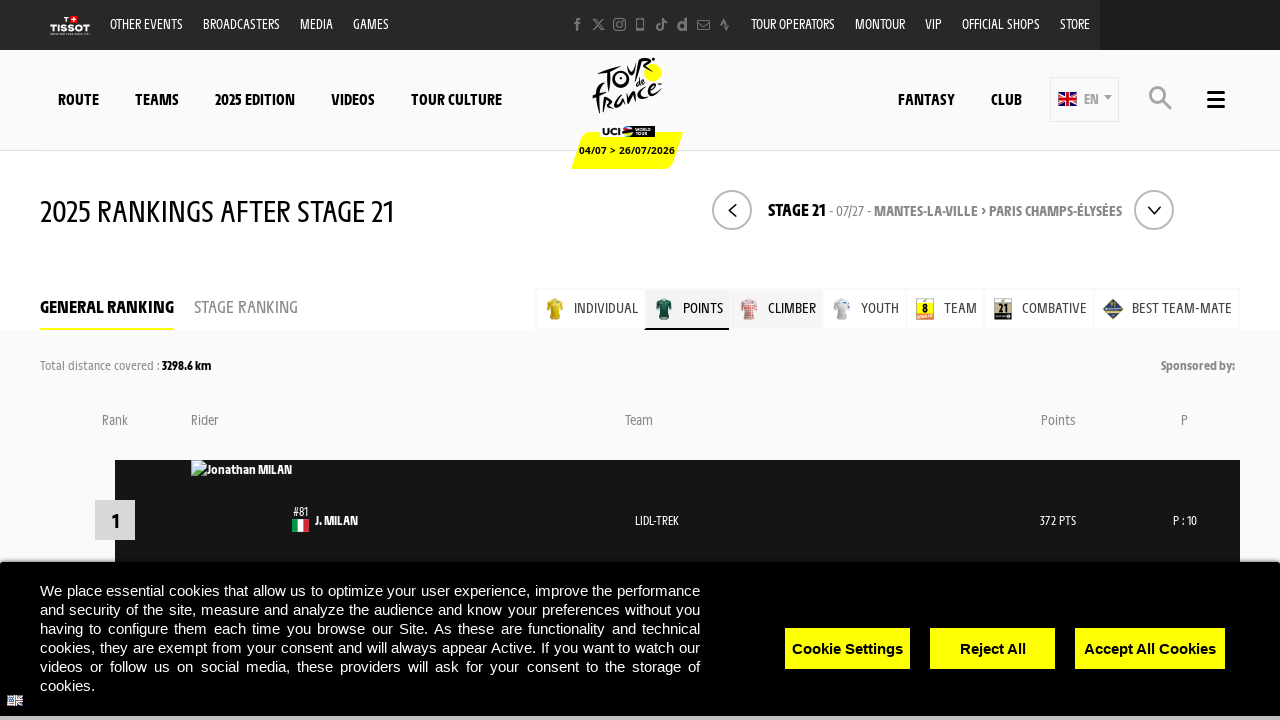

Ranking table rows loaded for category tab 3
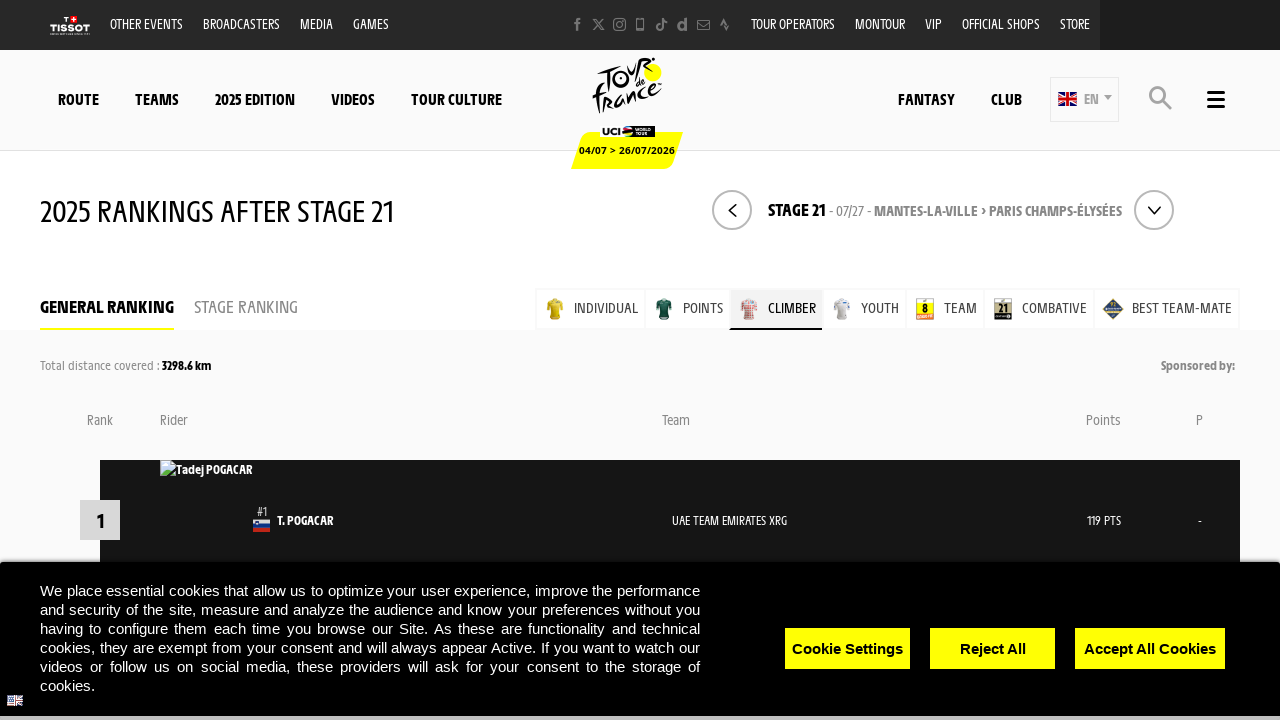

Clicked ranking category tab 4 at (842, 309) on span.js-tabs-ranking-nested.general >> nth=3
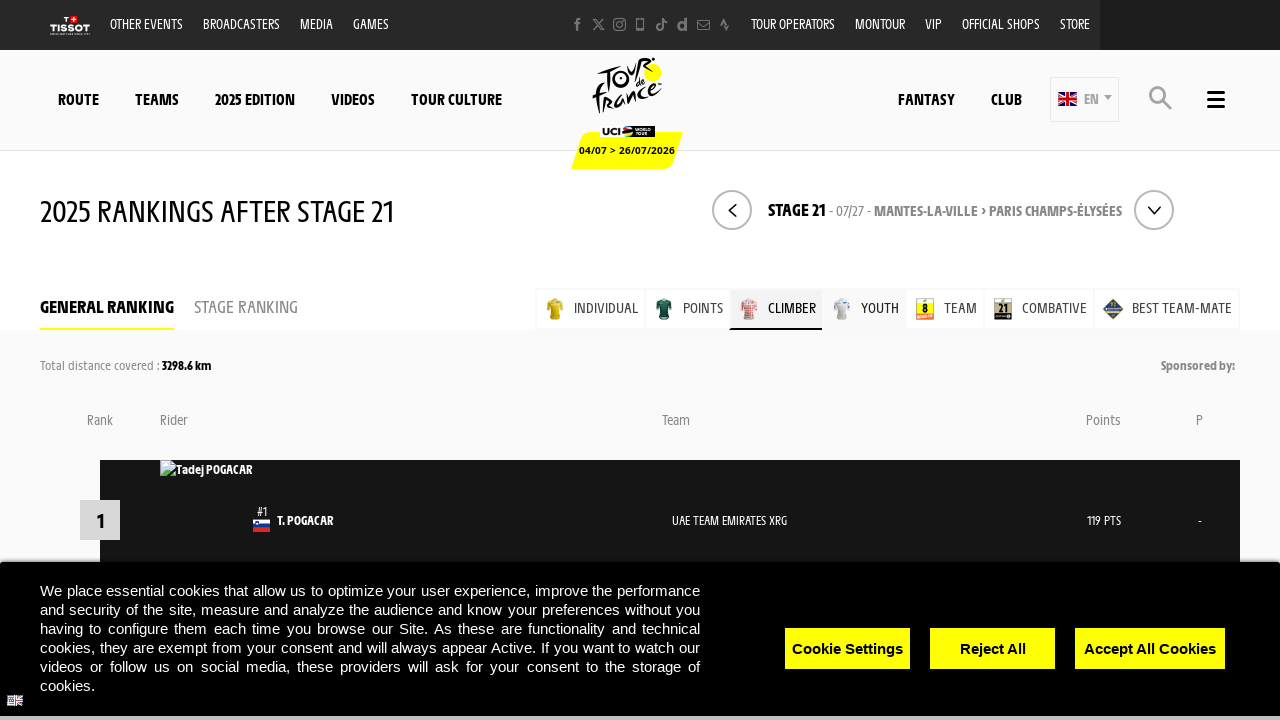

Ranking table rows loaded for category tab 4
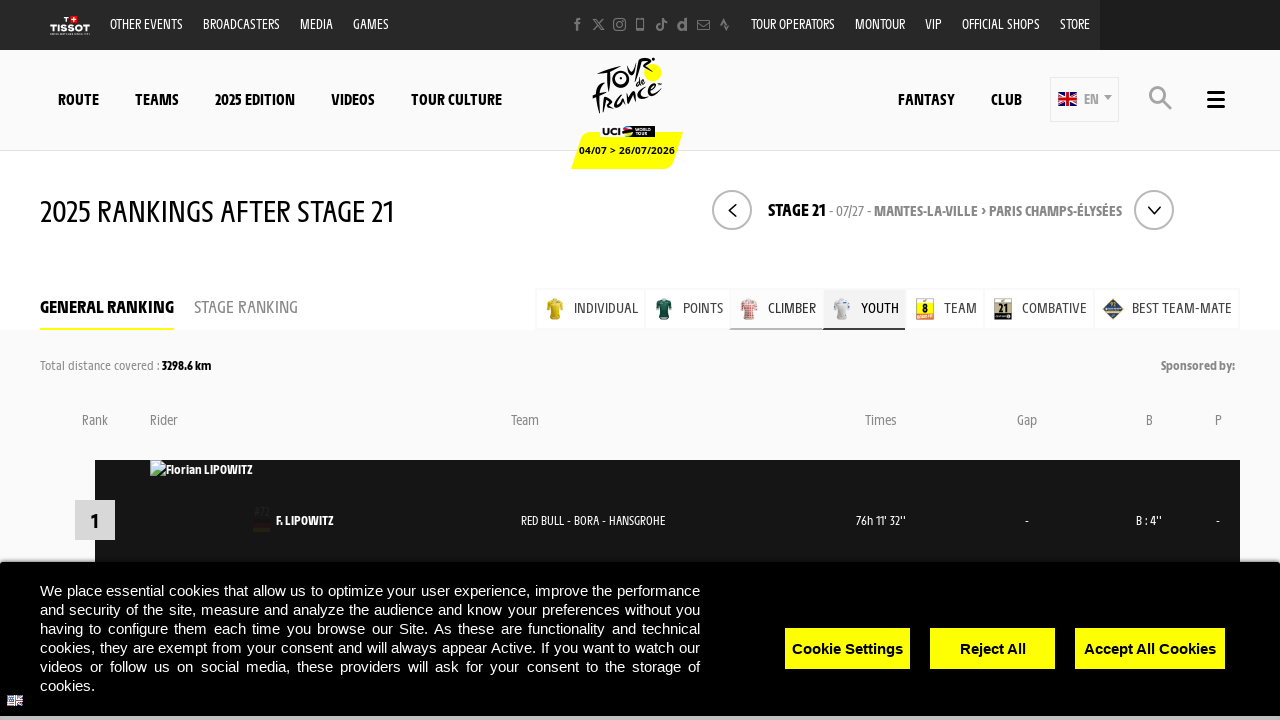

Clicked ranking category tab 5 at (925, 309) on span.js-tabs-ranking-nested.general >> nth=4
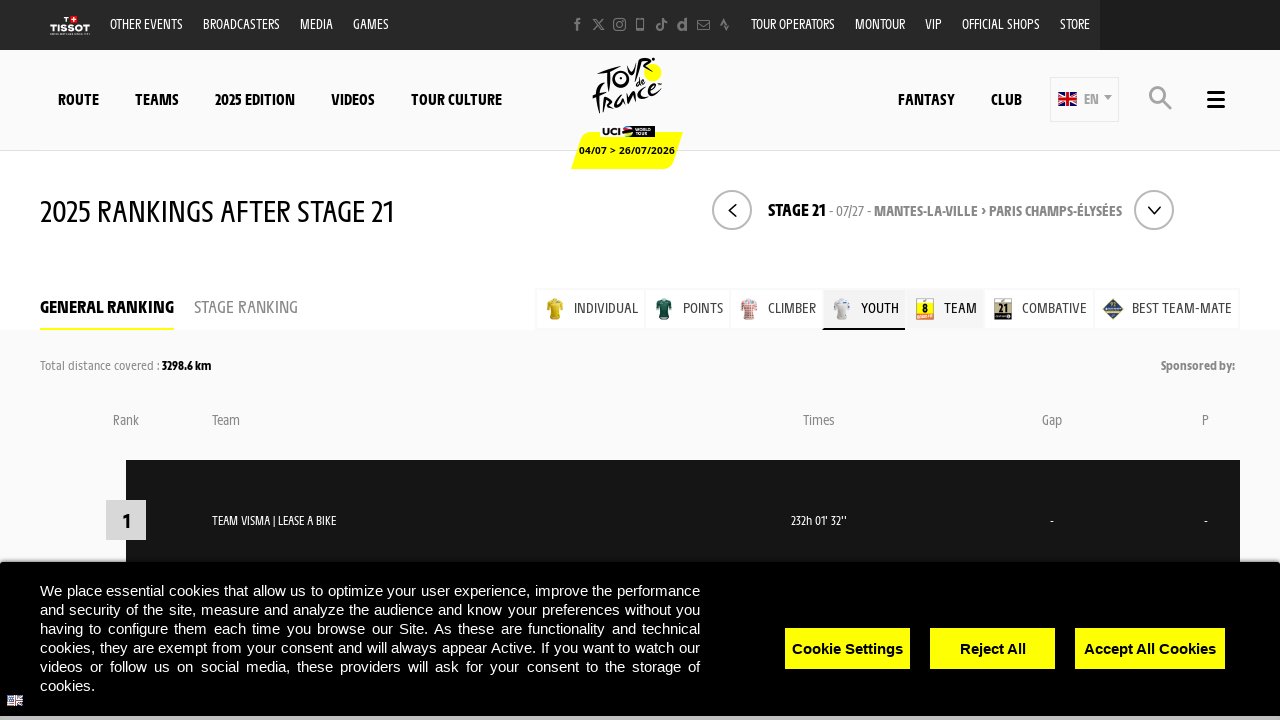

Ranking table rows loaded for category tab 5
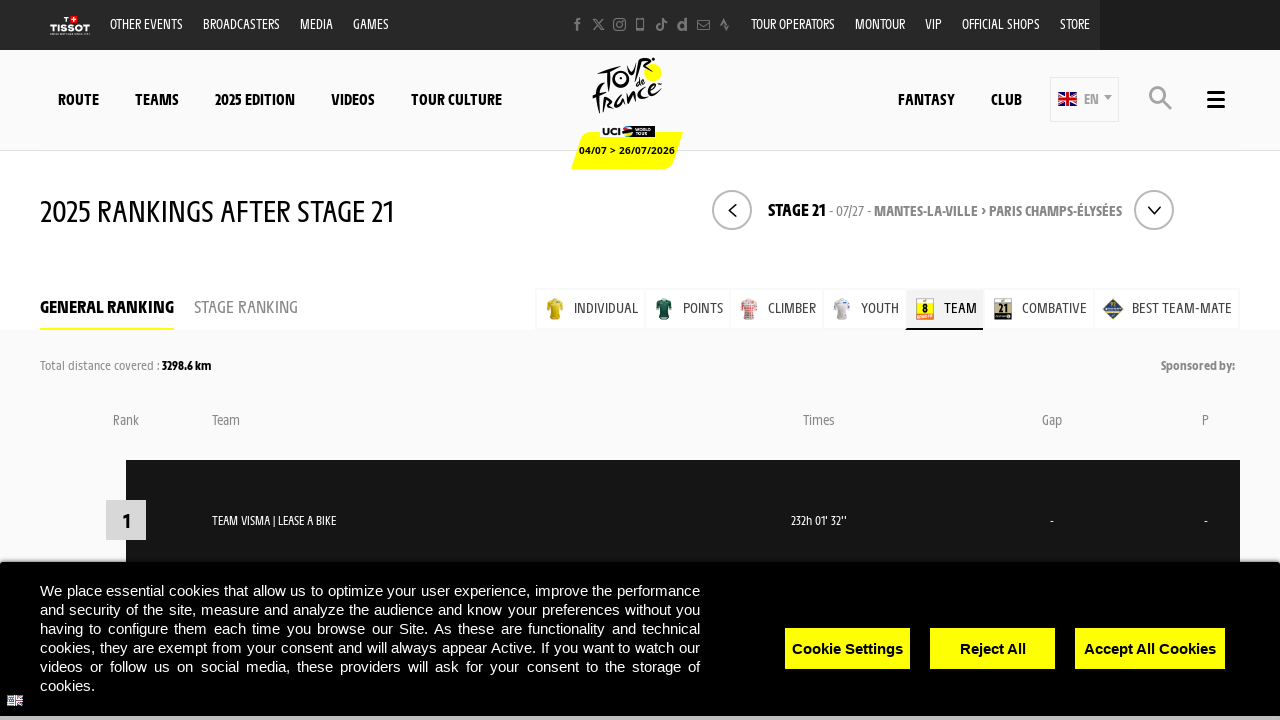

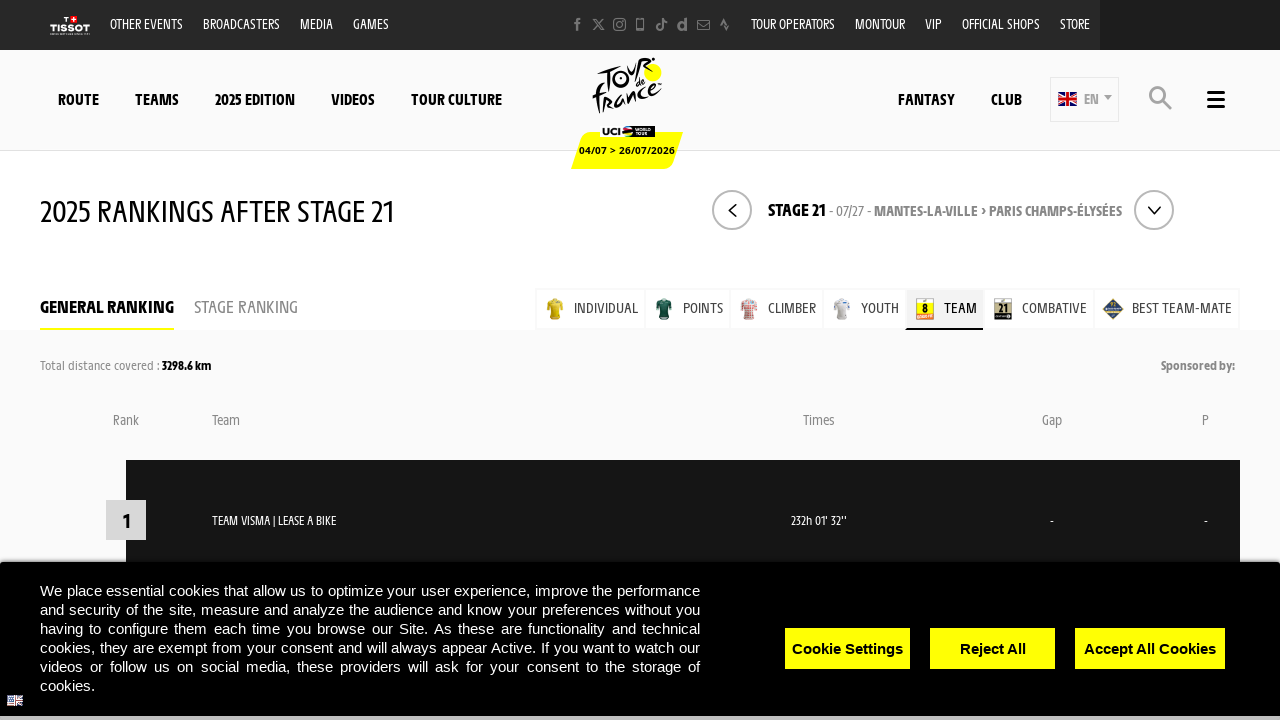